Tests webpage scrolling functionality by scrolling down the page, then scrolling back up partially using JavaScript execution.

Starting URL: https://www.automationtestinginsider.com/2019/08/textarea-textarea-element-defines-multi.html

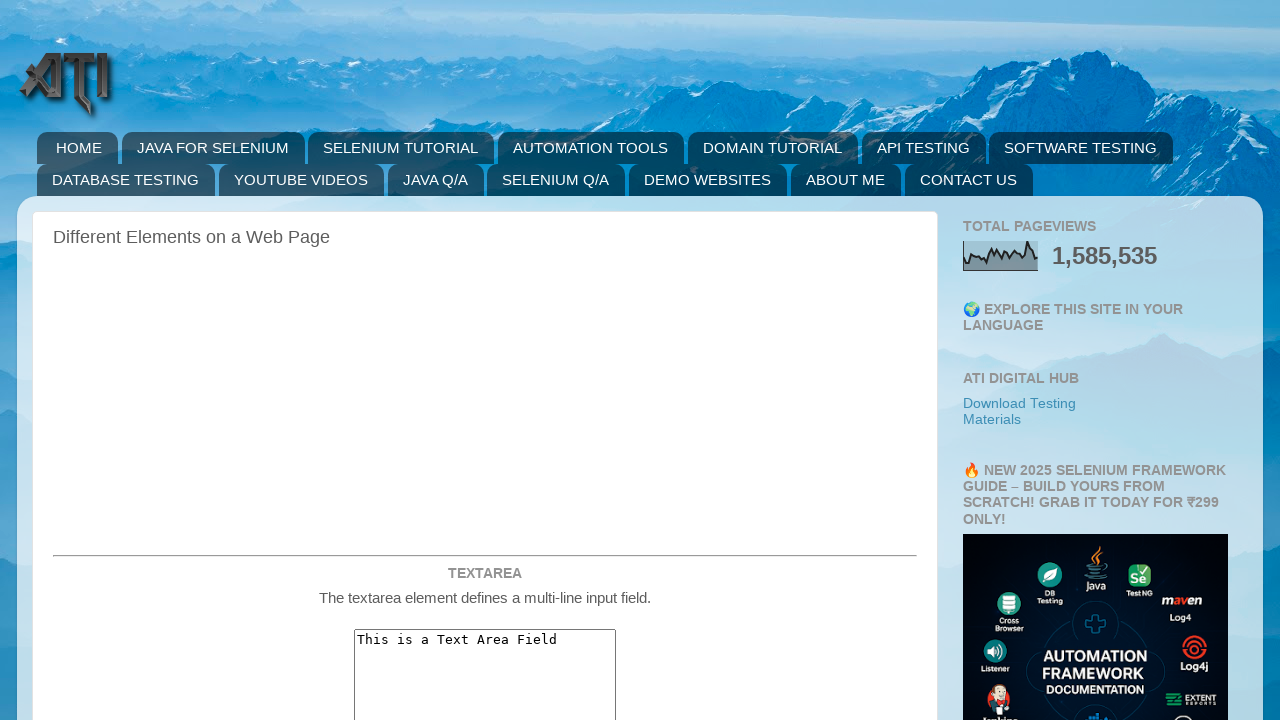

Scrolled down the page by 5000 pixels
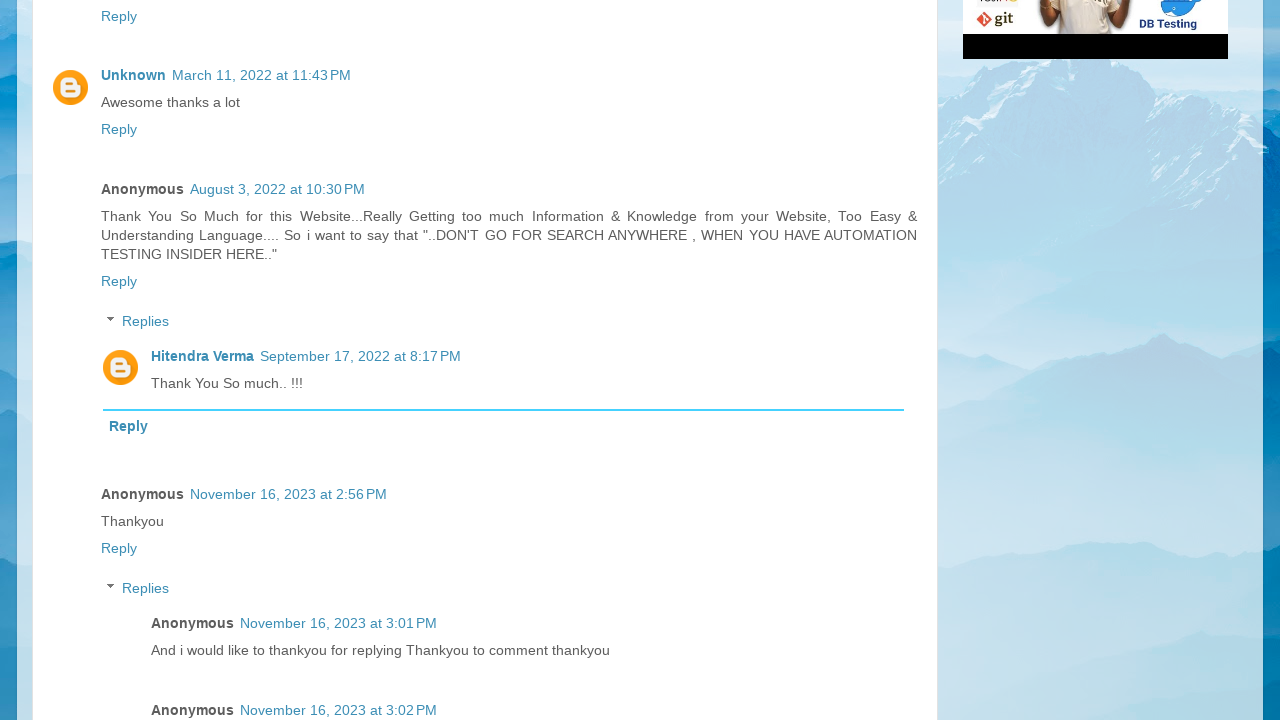

Waited 2 seconds for scroll to complete and content to load
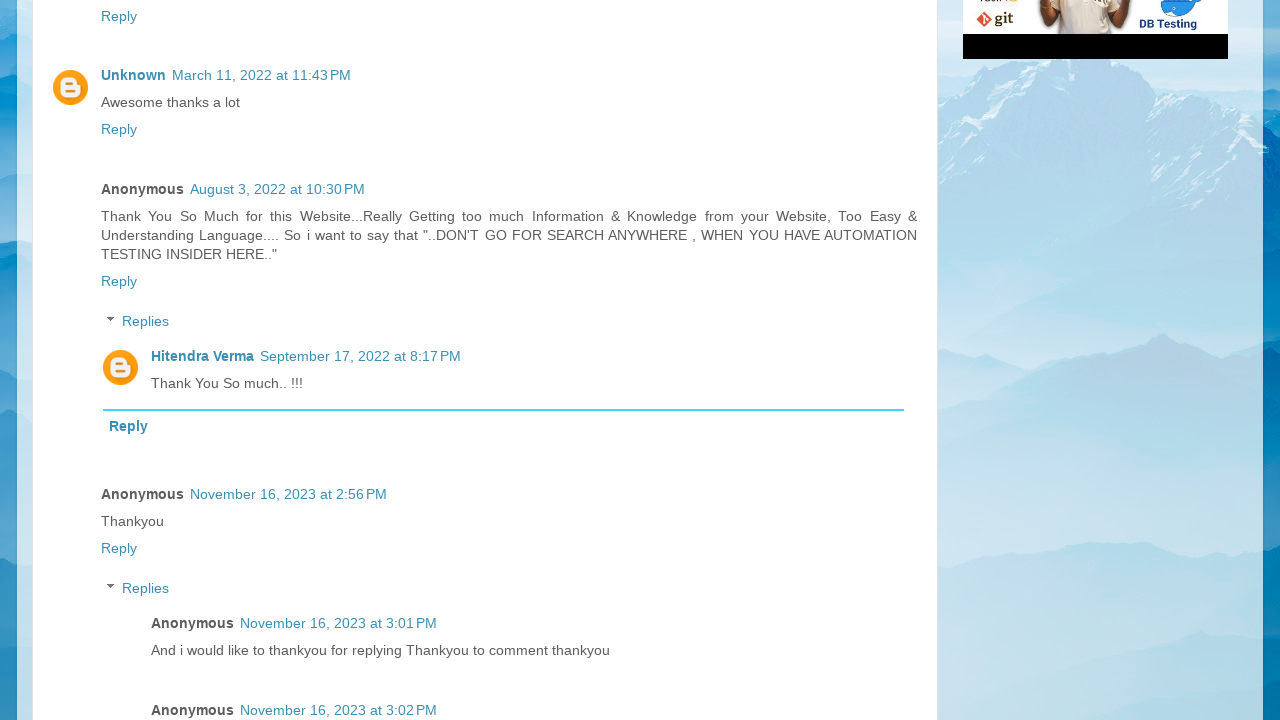

Scrolled back up the page by 2000 pixels
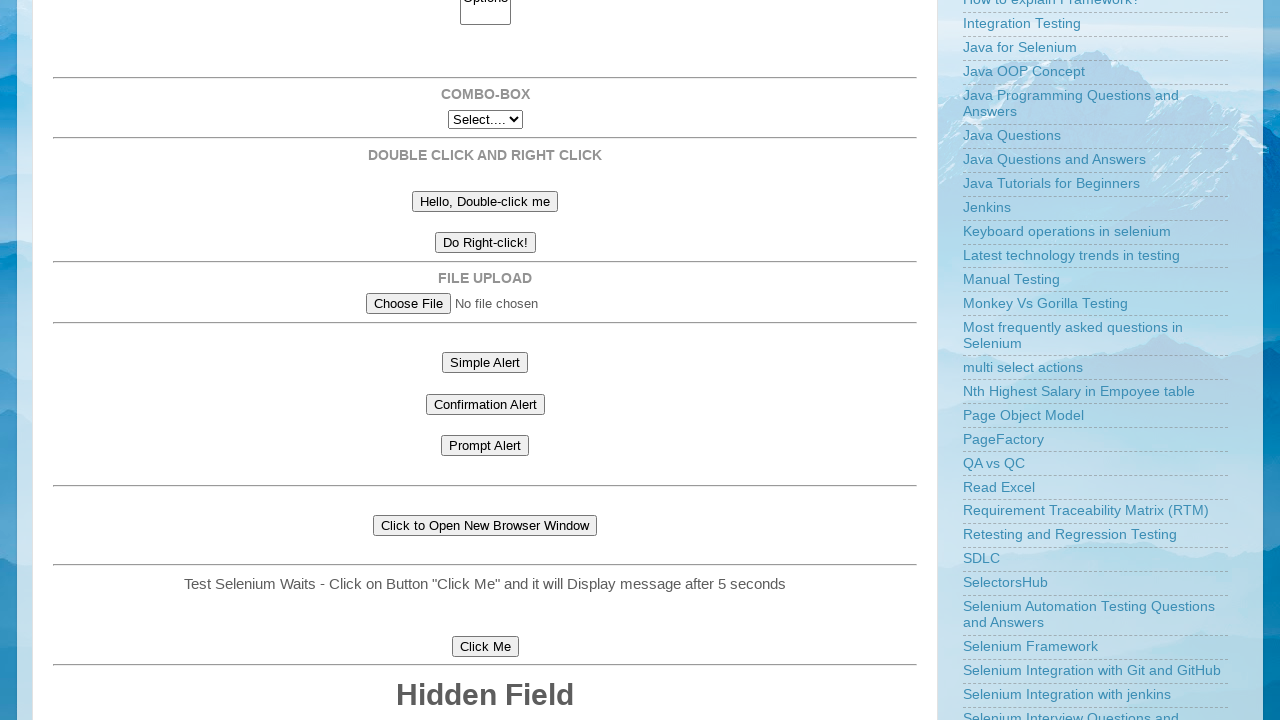

Waited 1 second for scroll to complete
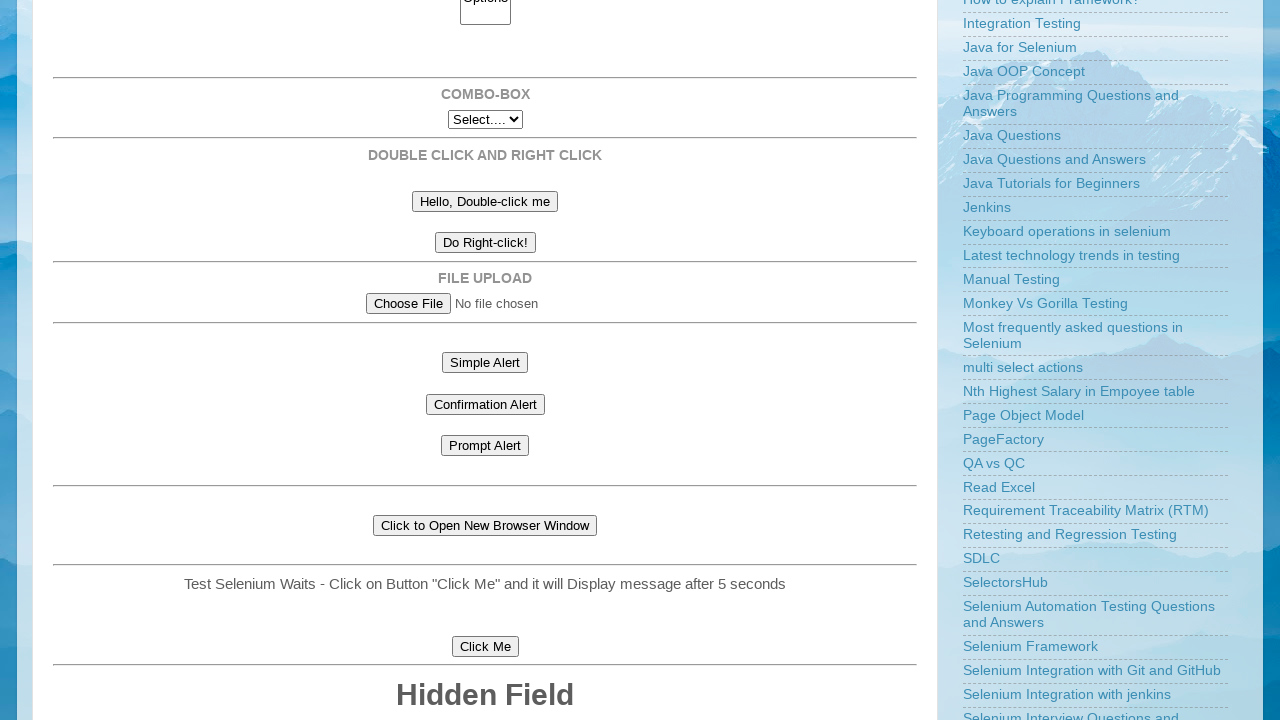

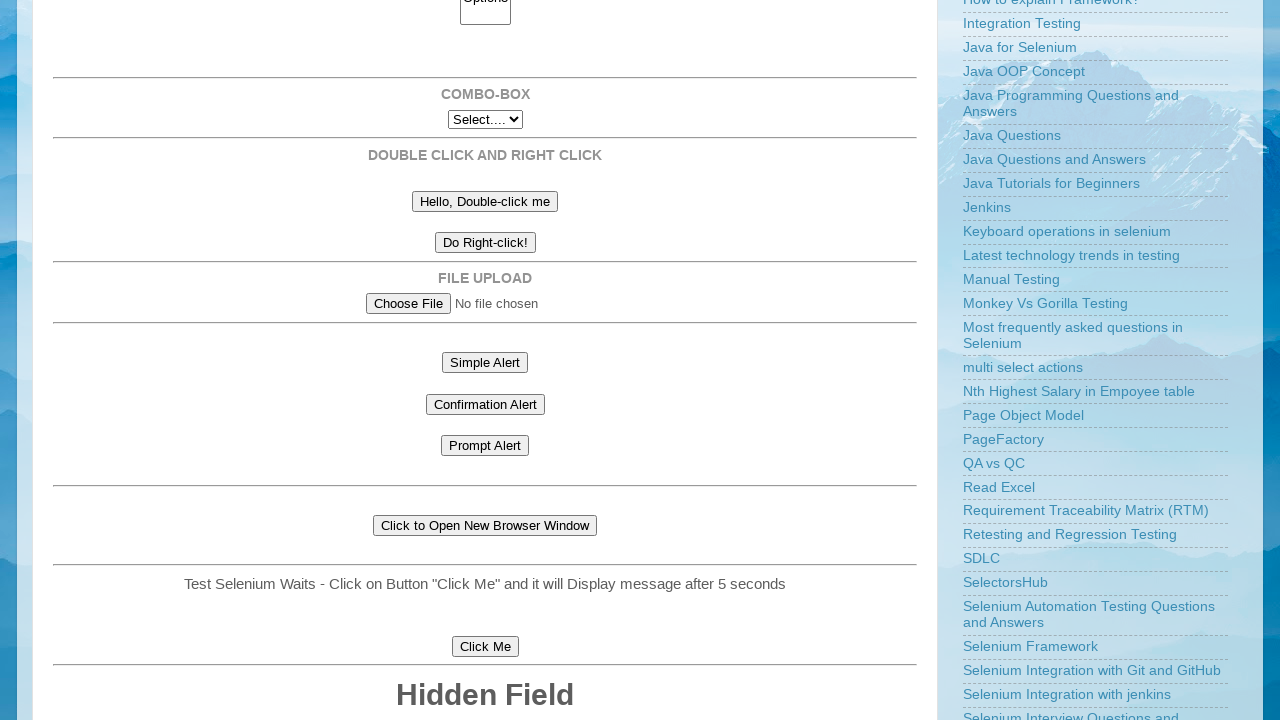